Tests browser window switching functionality by clicking a link that opens a new window, switching to the child window, and clicking on a "Tips" link.

Starting URL: https://the-internet.herokuapp.com/login

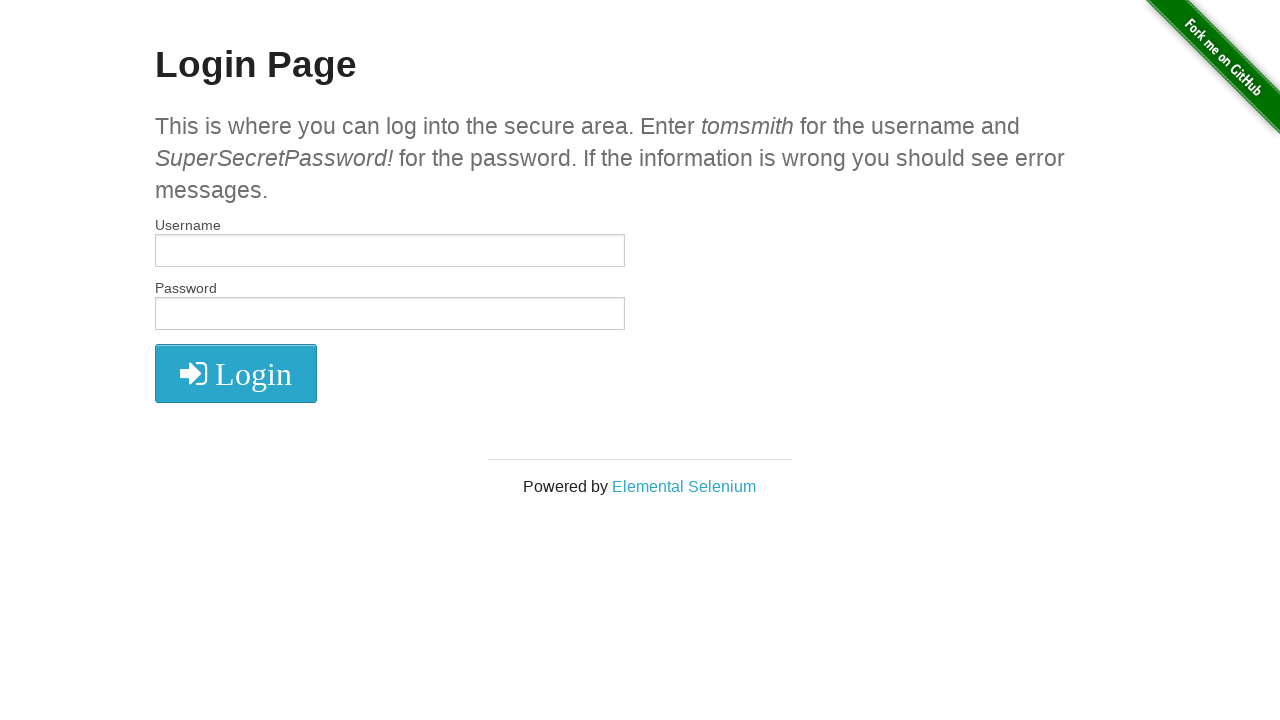

Clicked link that opens in new window/tab at (684, 486) on a[target='_blank']
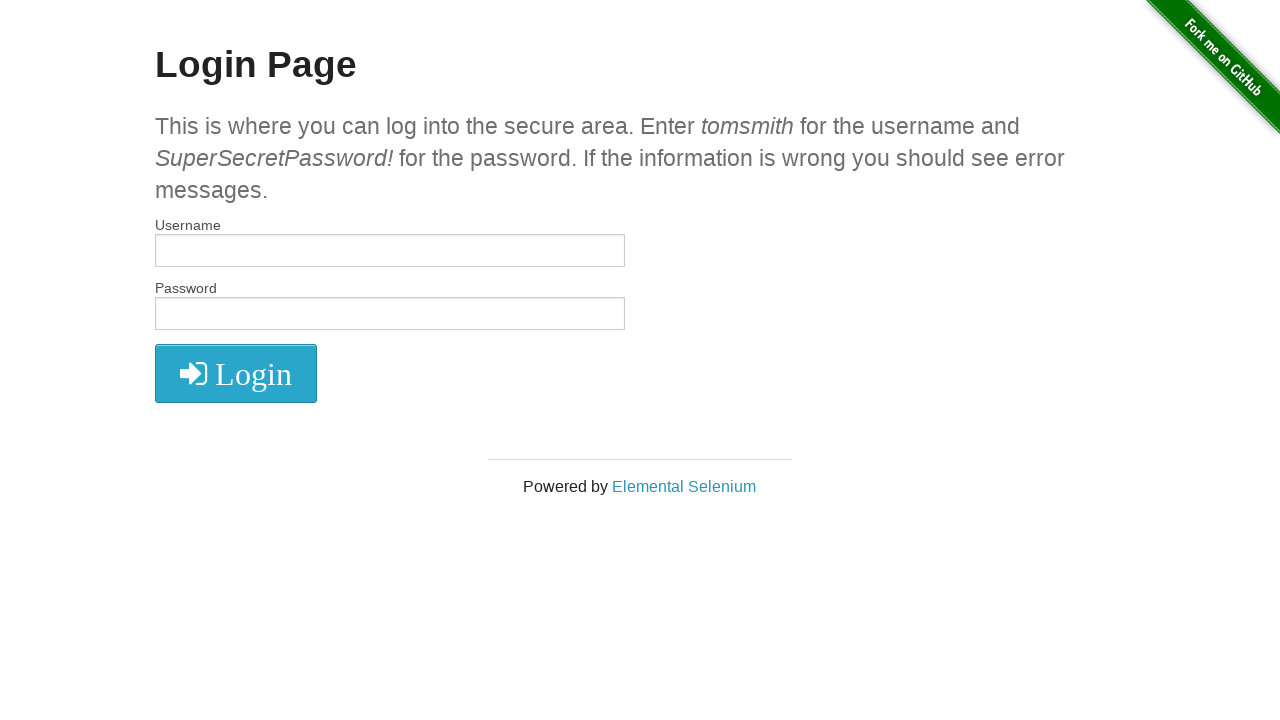

Obtained new child window/tab
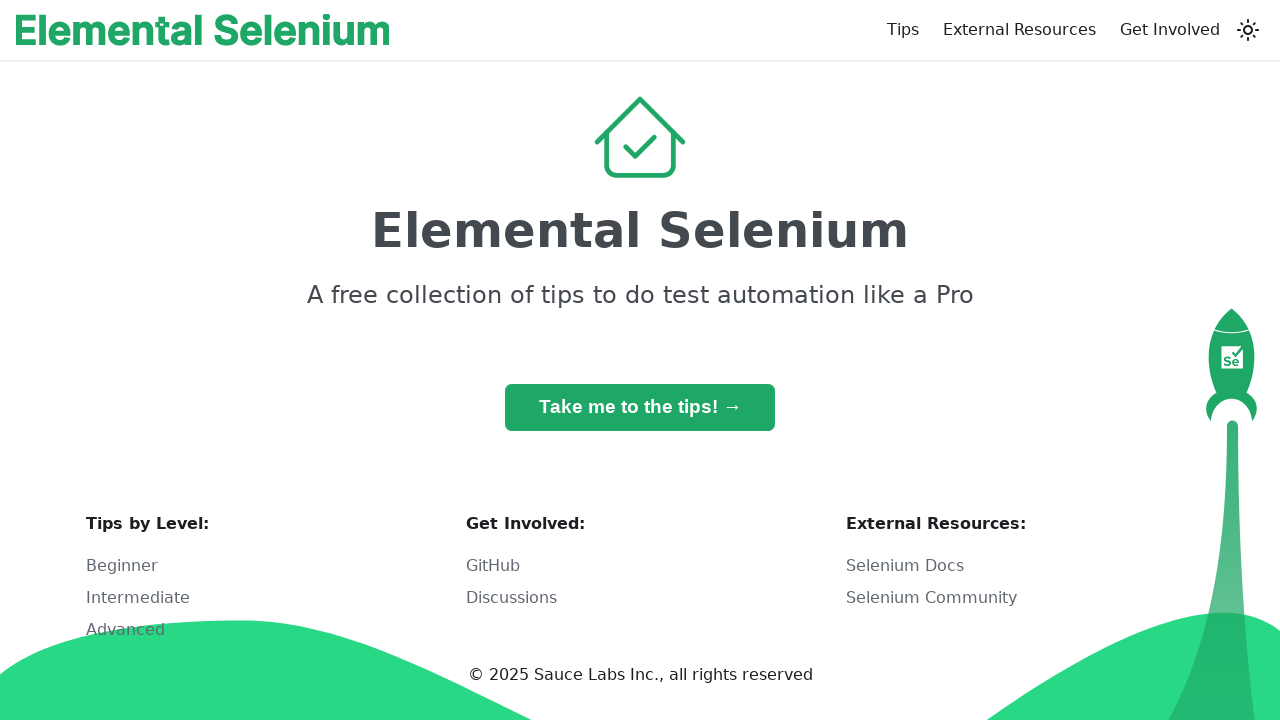

Child window/tab page loaded
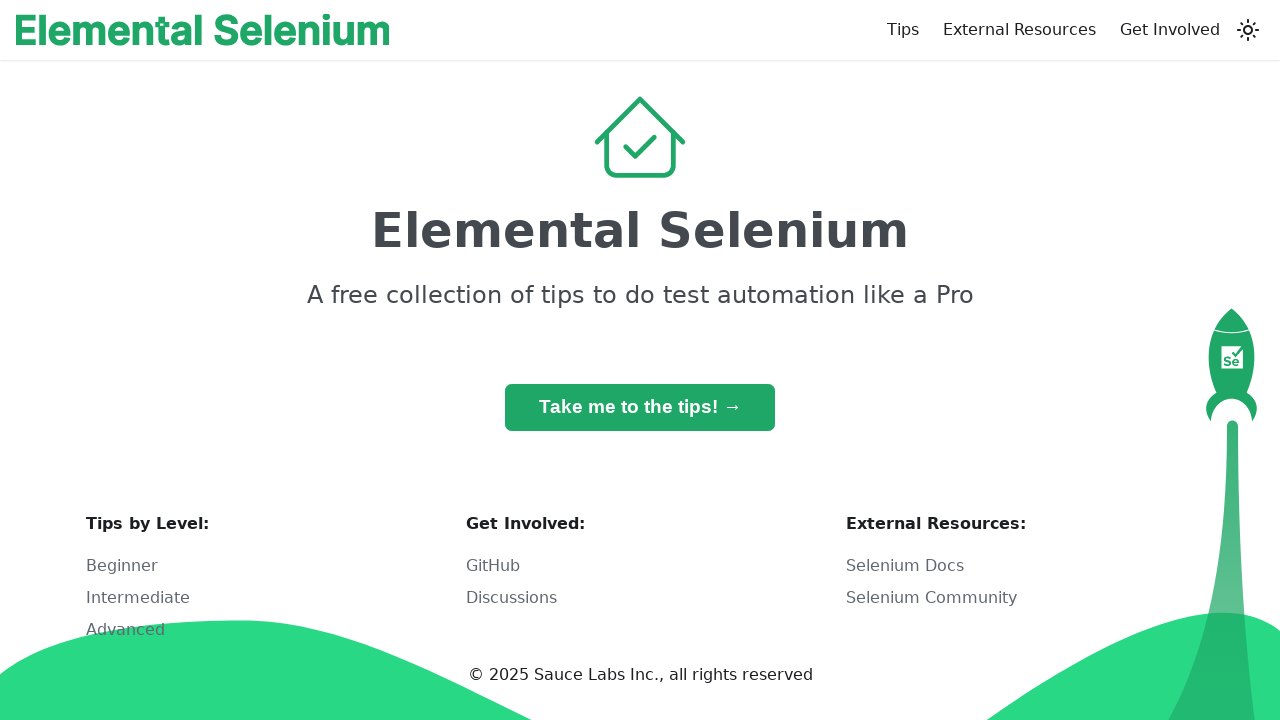

Clicked 'Tips' link in child window at (903, 30) on text=Tips
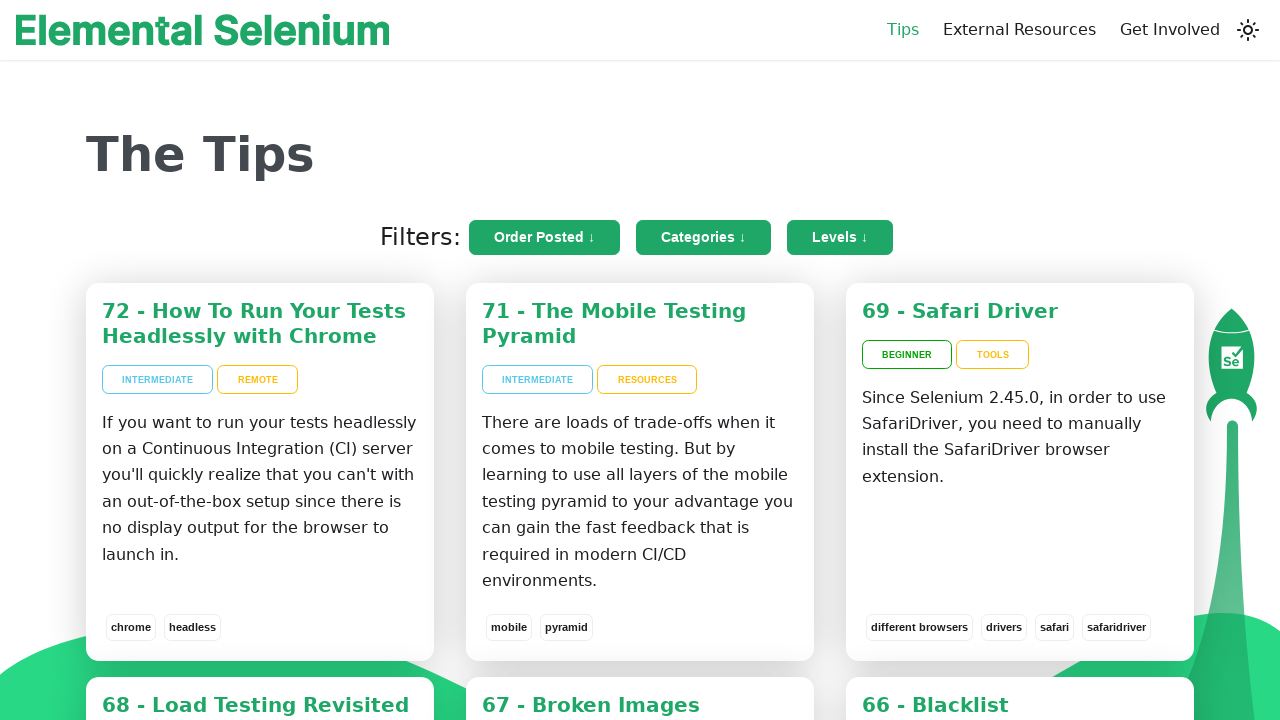

Tips page navigation completed
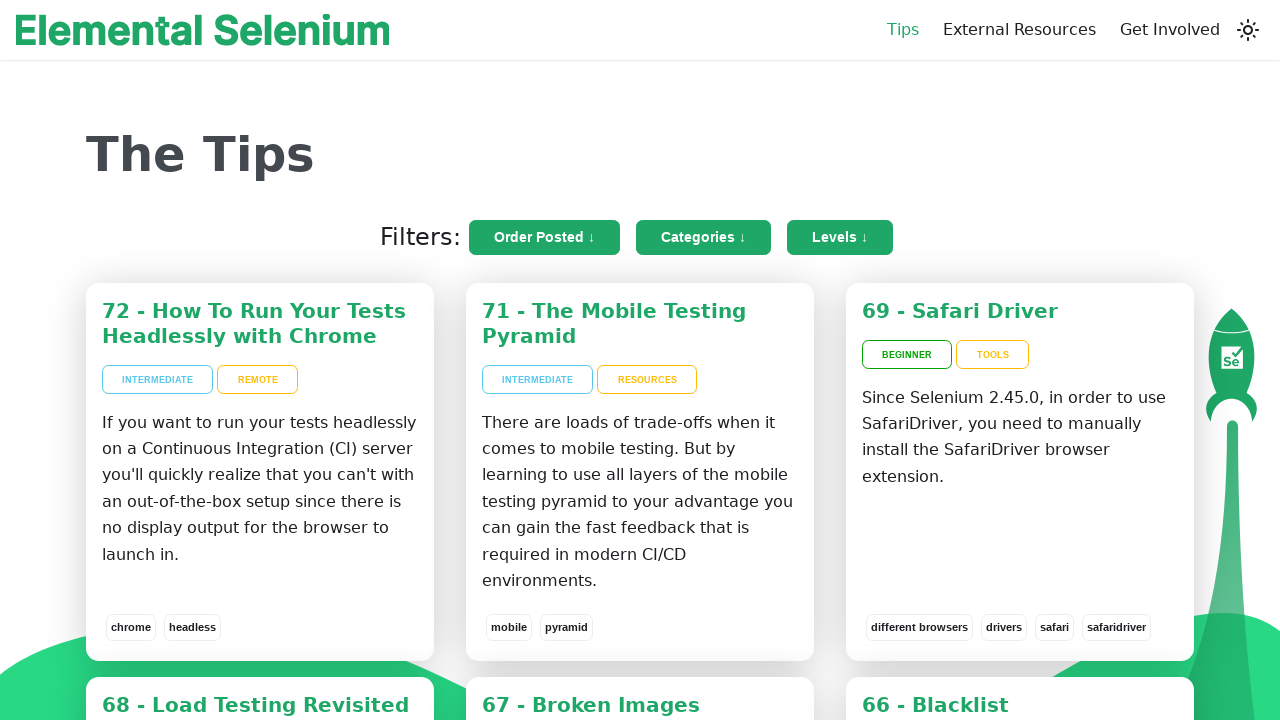

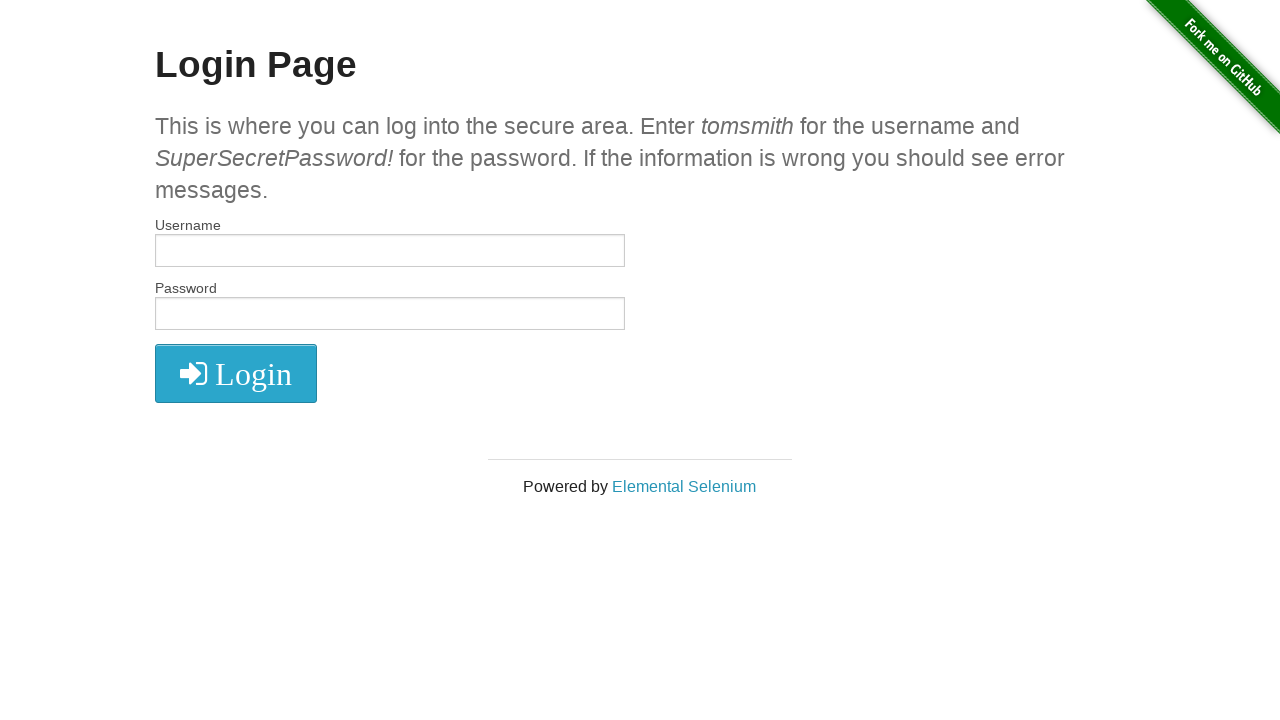